Tests login form validation when both username and password fields are left empty

Starting URL: https://www.saucedemo.com/

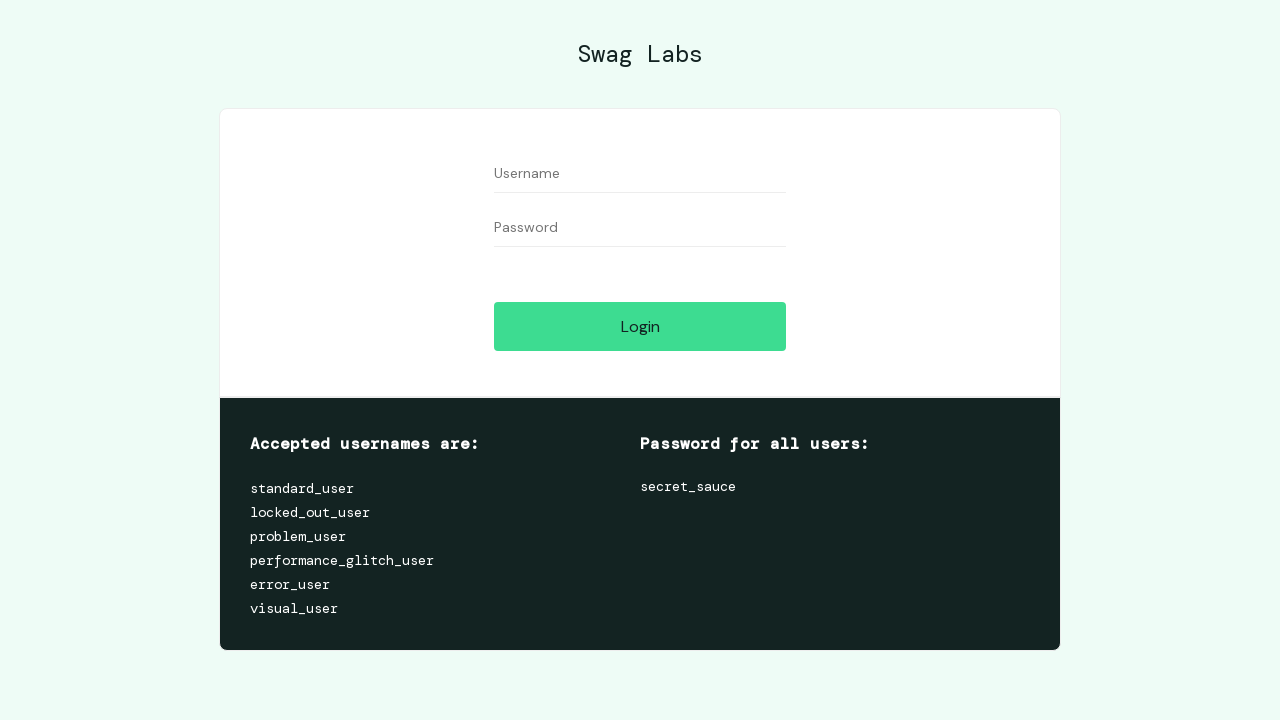

Clicked login button without entering username or password at (640, 326) on [name='login-button']
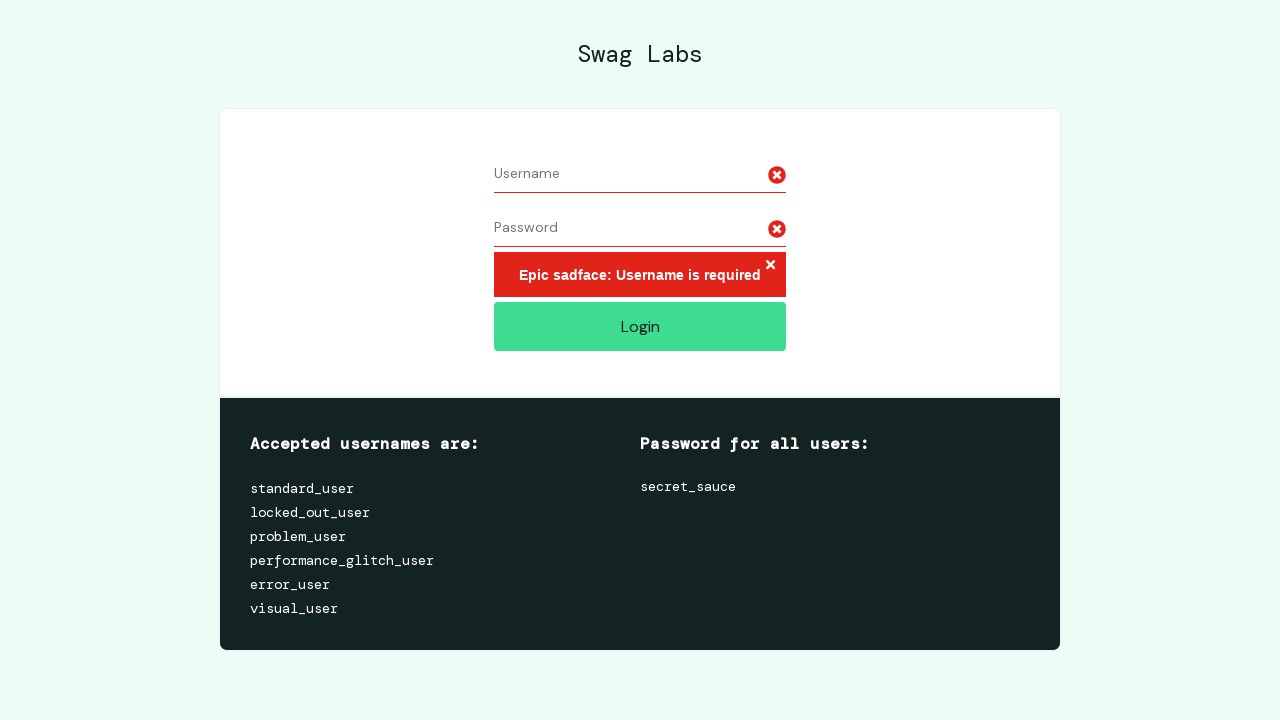

Error message appeared indicating validation failure
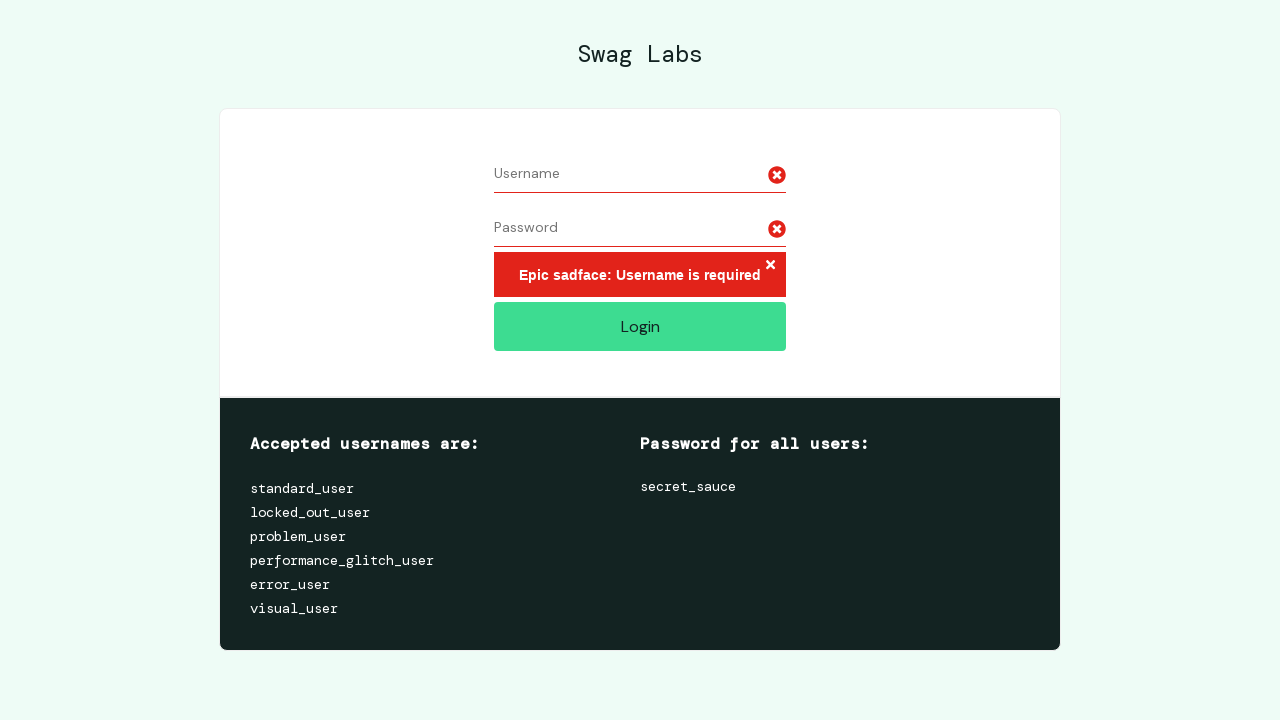

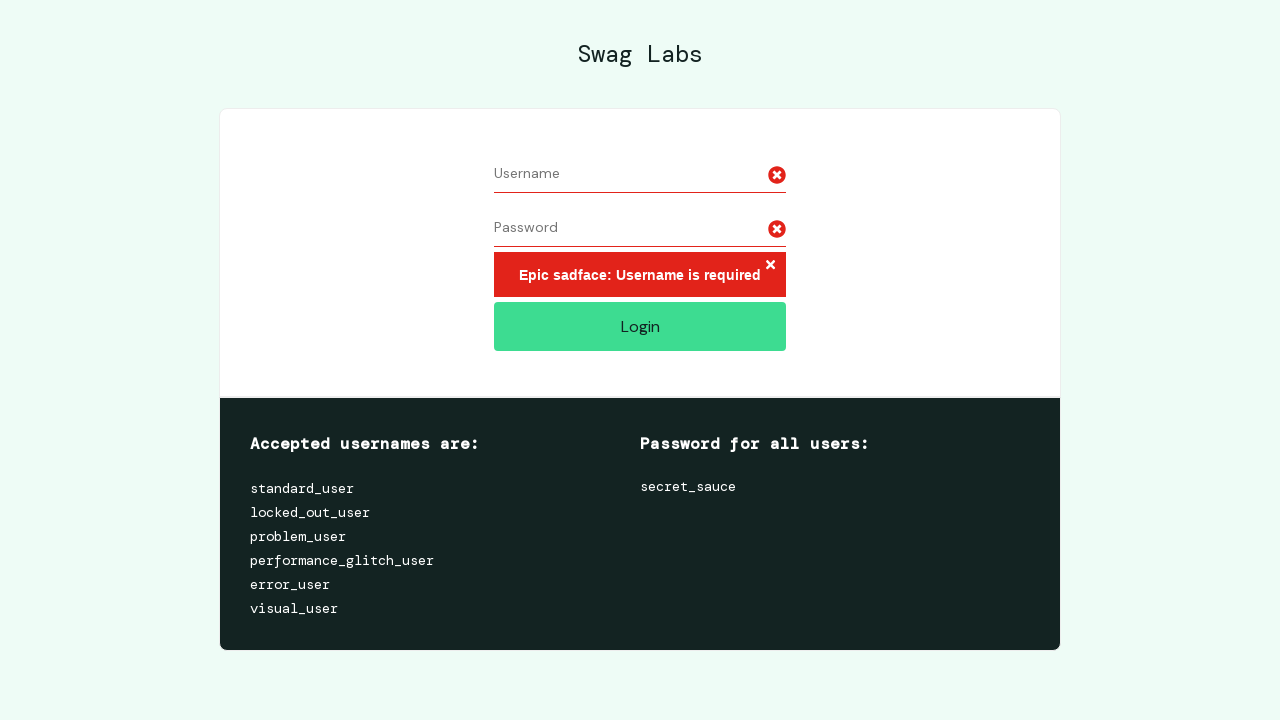